Tests right-click (context click) action on an element and verifies context menu triggered

Starting URL: https://www.selenium.dev/selenium/web/mouse_interaction.html

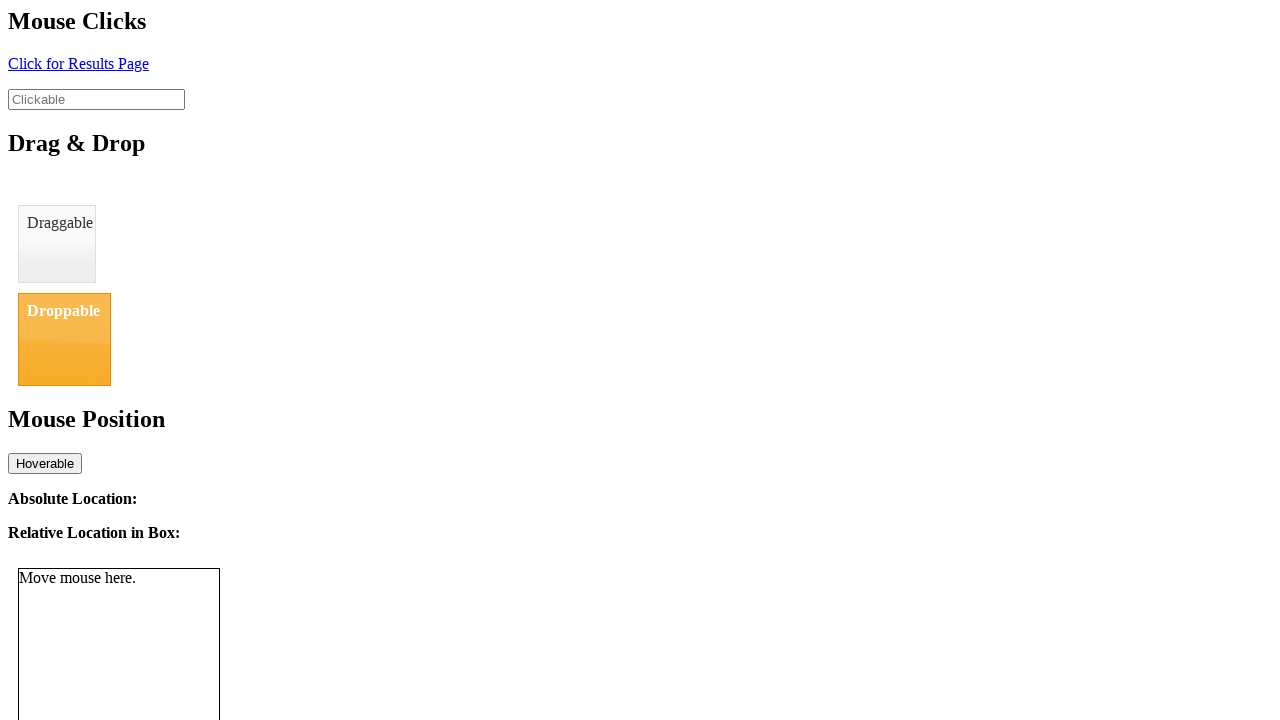

Navigated to mouse interaction test page
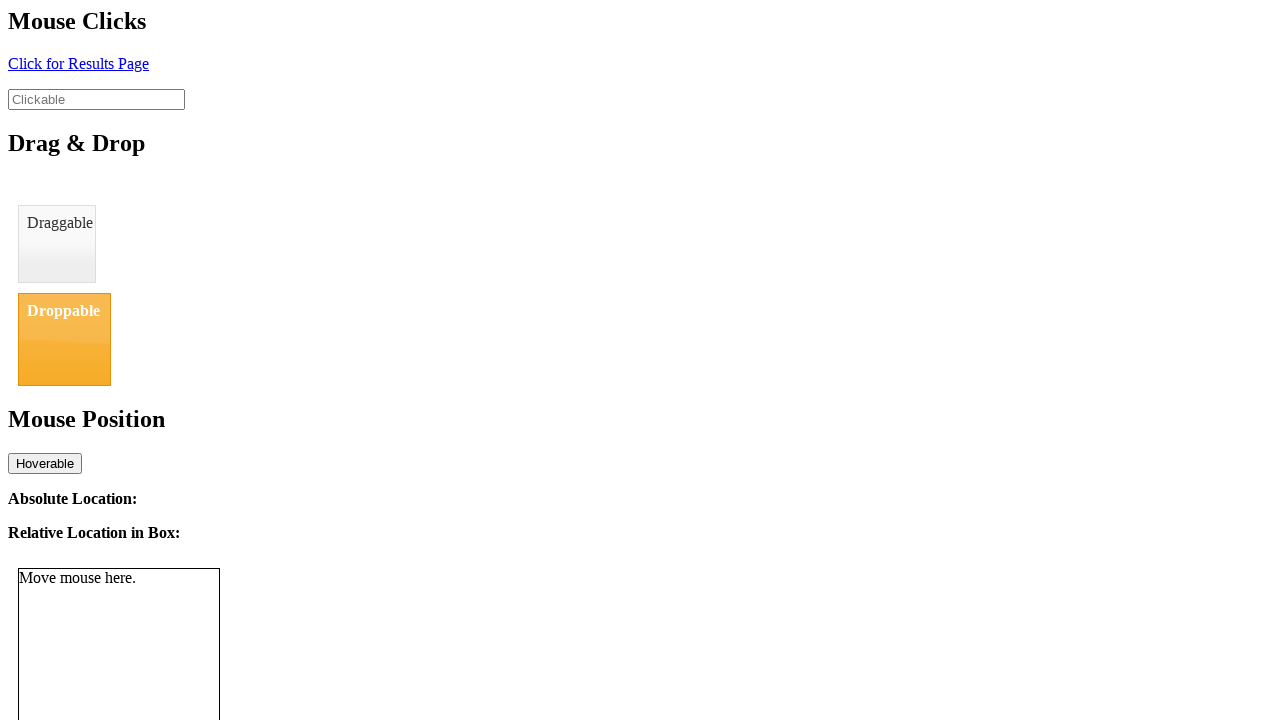

Right-clicked (context click) on the clickable element at (96, 99) on #clickable
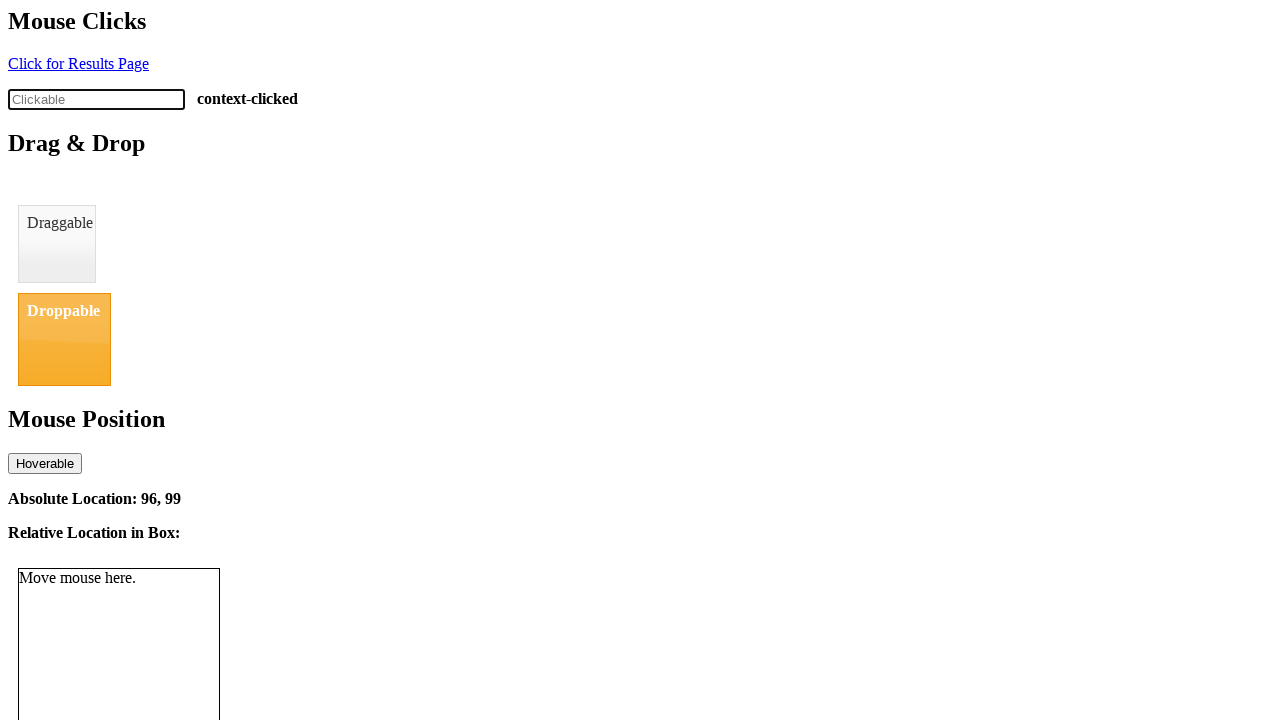

Verified context menu was triggered - status shows 'context-clicked'
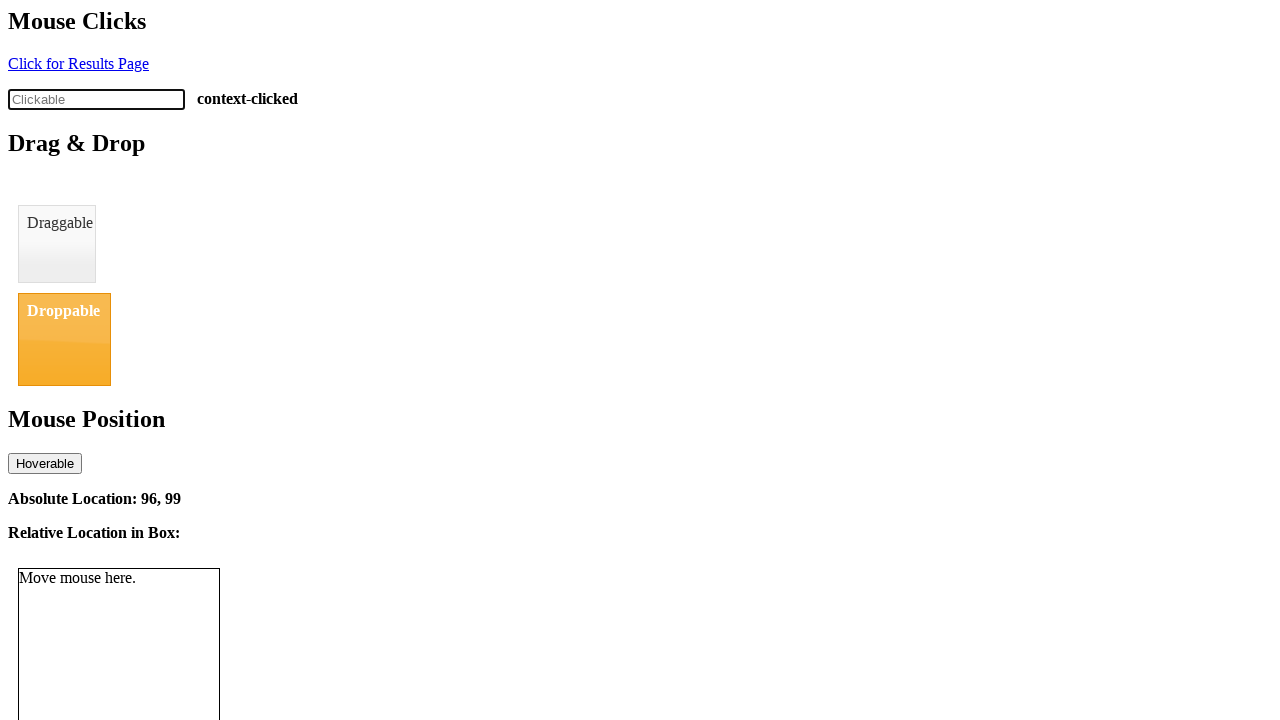

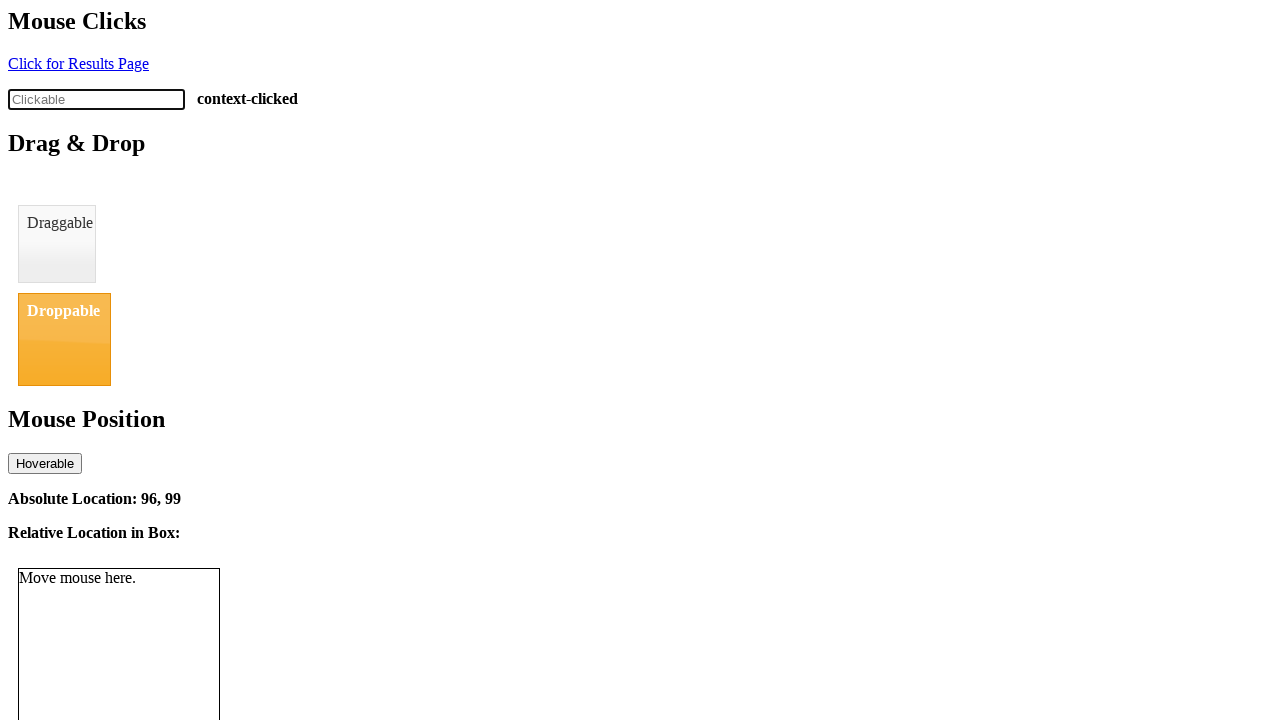